Tests scrolling functionality on Flipkart website by scrolling down and then back up

Starting URL: https://www.flipkart.com/

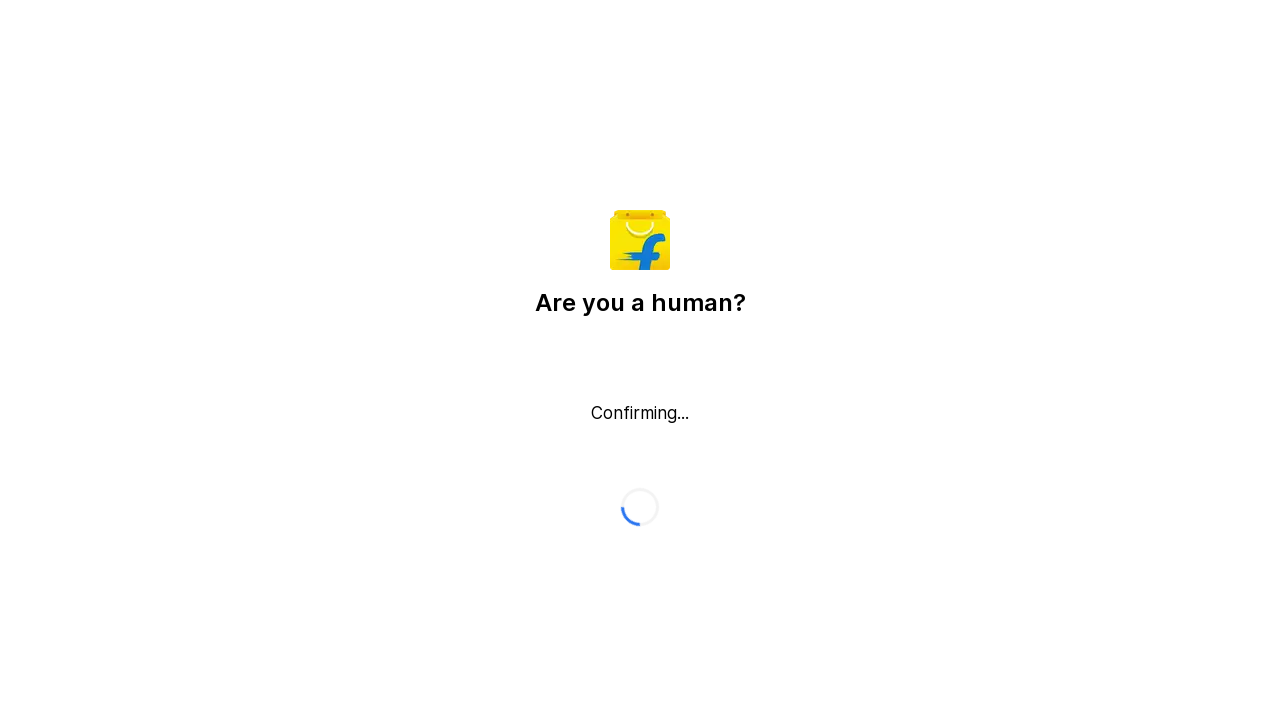

Scrolled down by 5000 pixels on Flipkart homepage
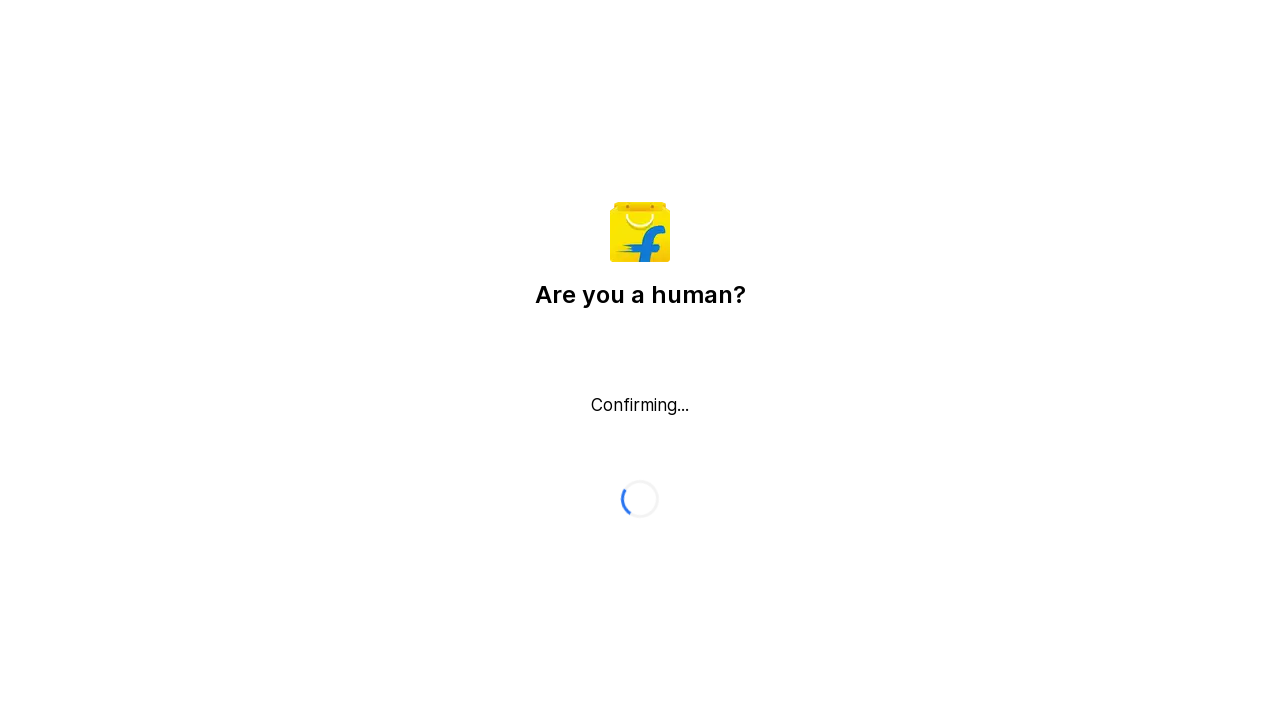

Waited 5 seconds for scroll animation to complete
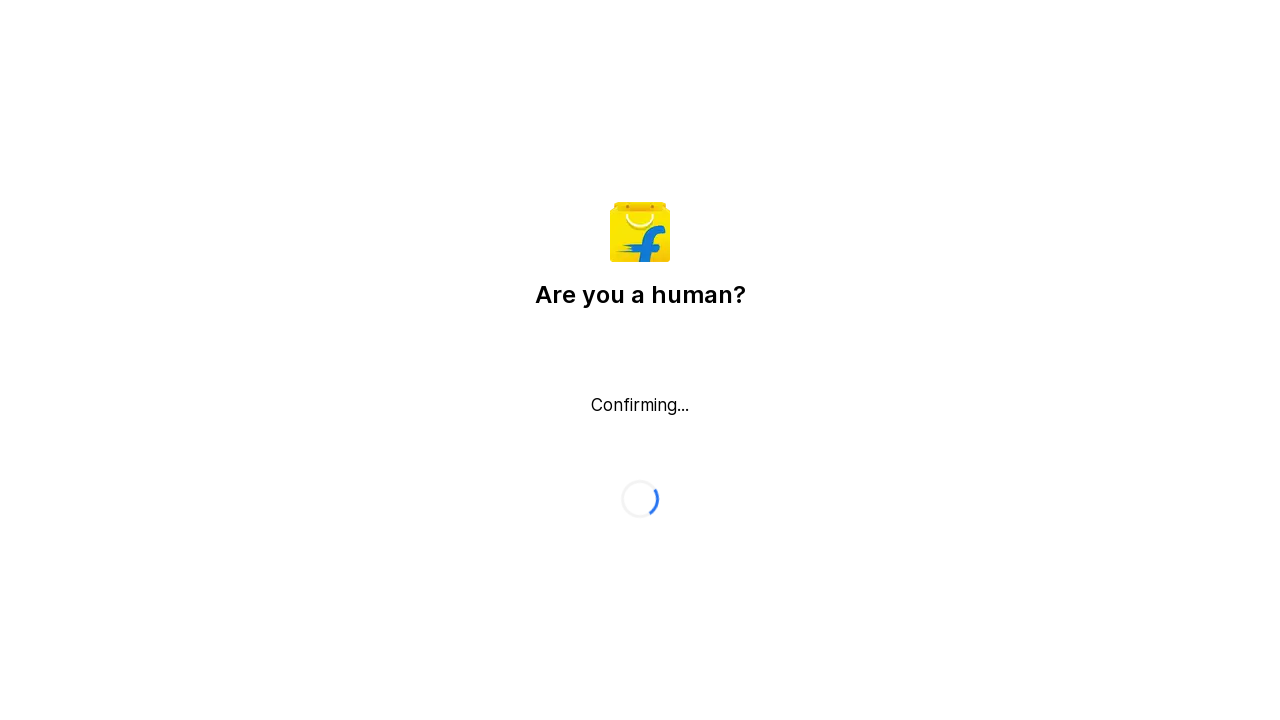

Scrolled back up by 5000 pixels
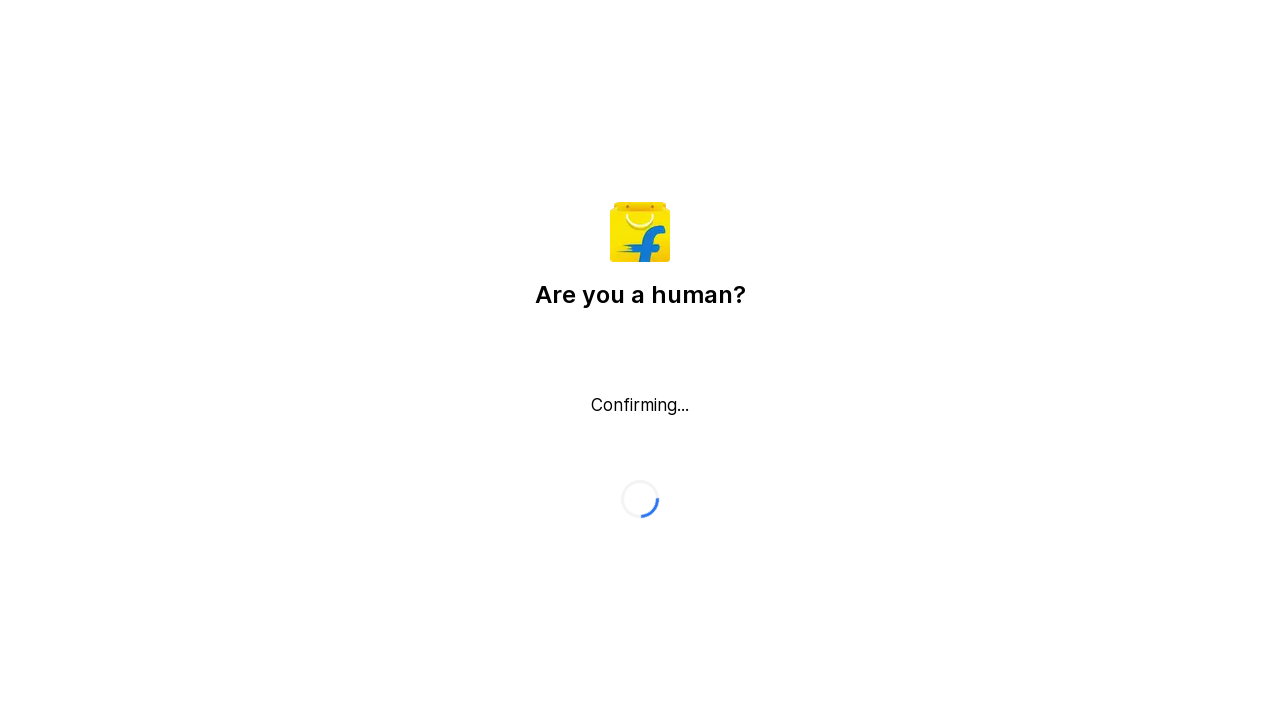

Waited 5 seconds for scroll animation to complete
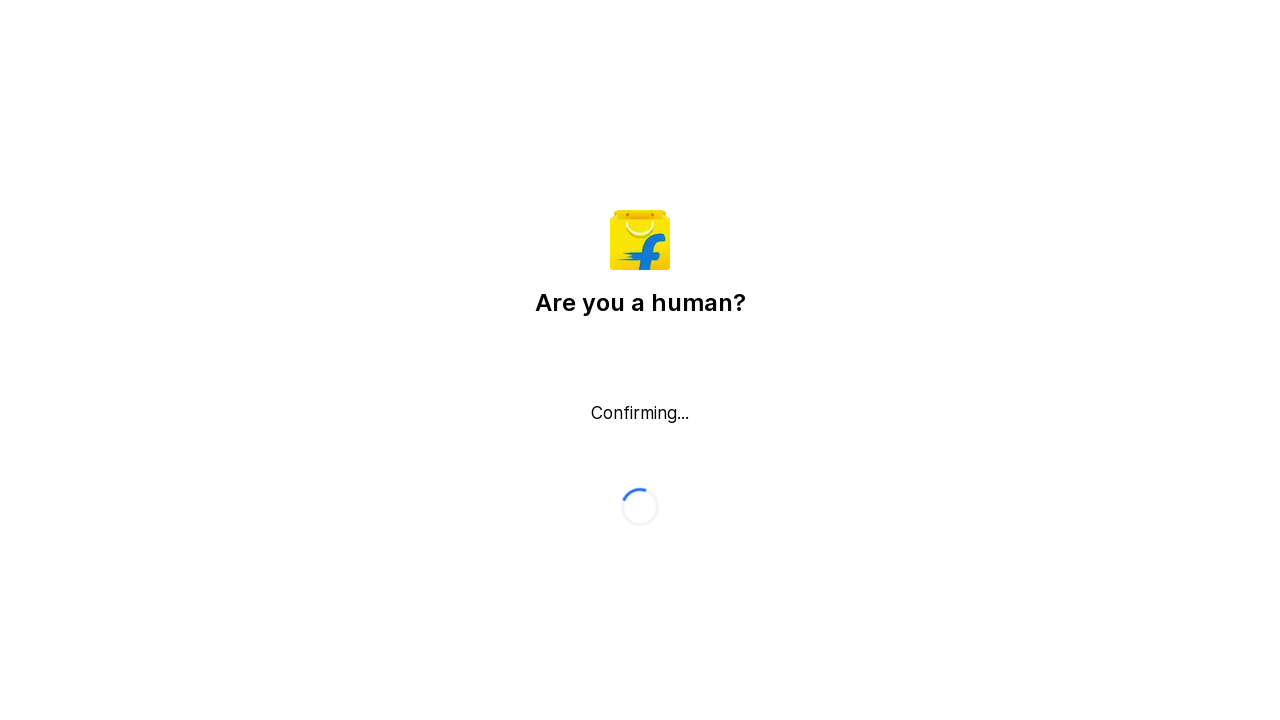

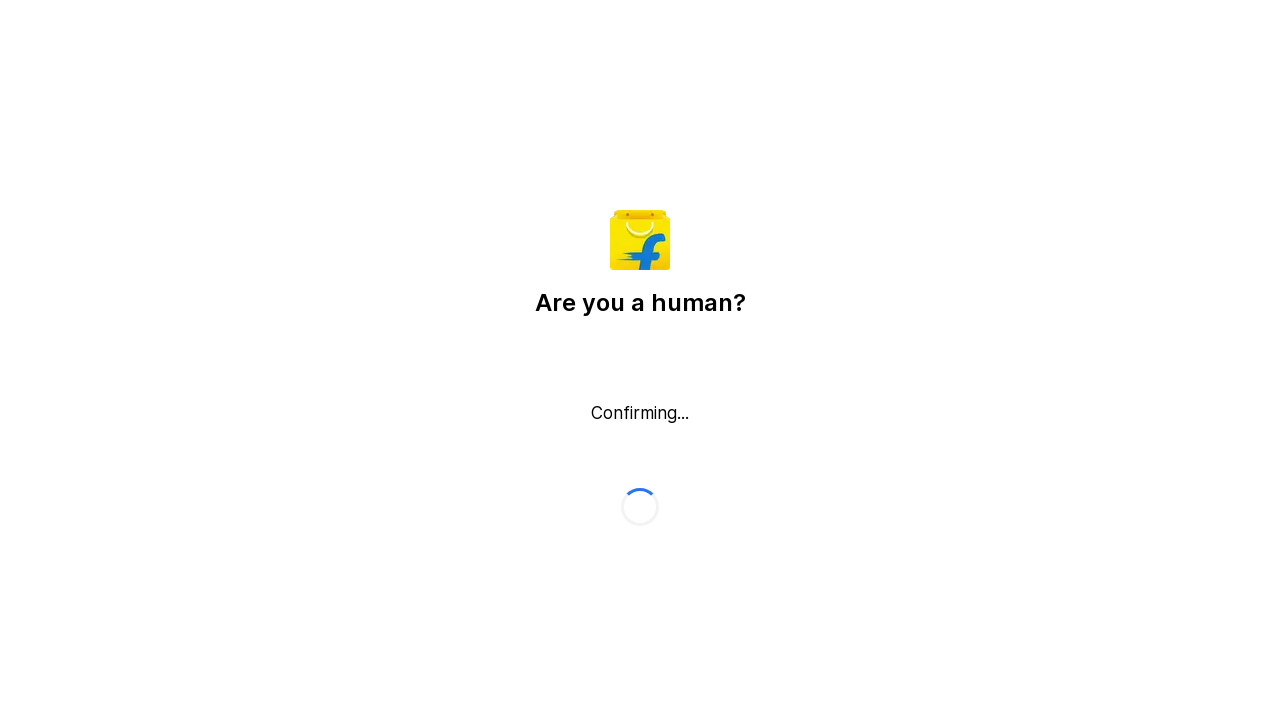